Tests button interactions on DemoQA by performing click, double-click, and right-click actions on different buttons and verifying the result messages are displayed correctly.

Starting URL: https://demoqa.com/buttons

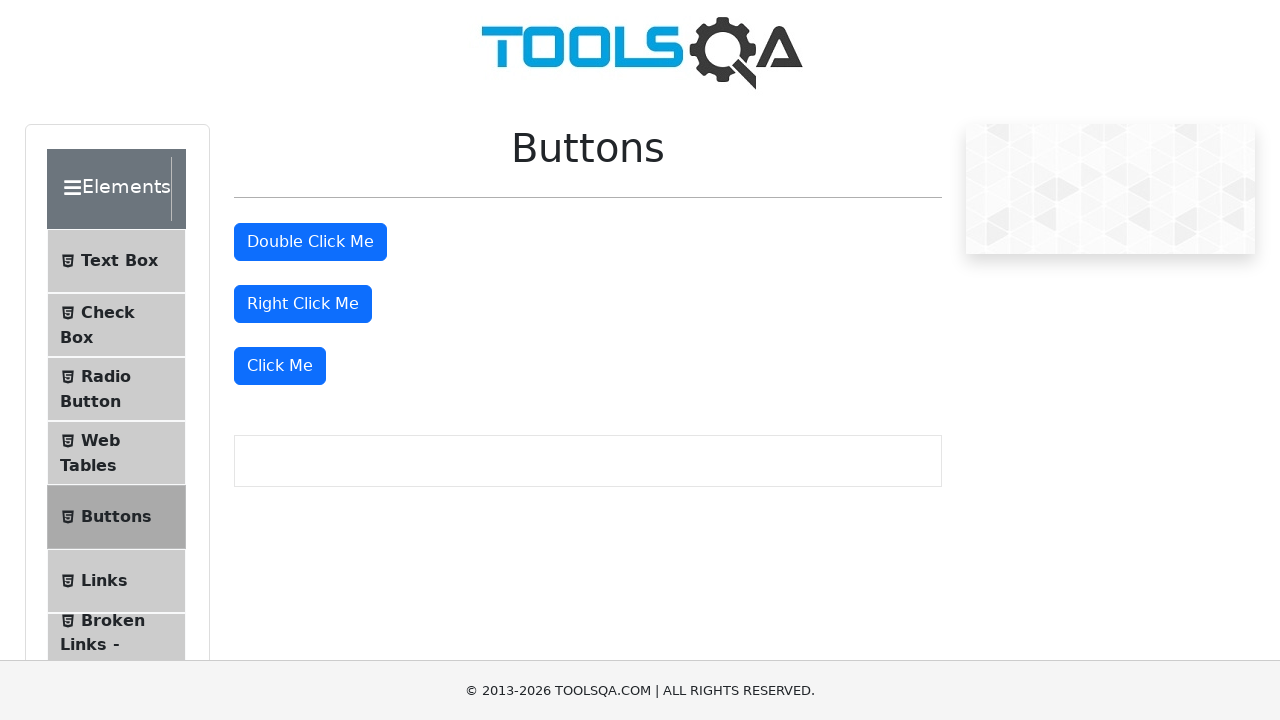

Waited for Double Click Me button to load
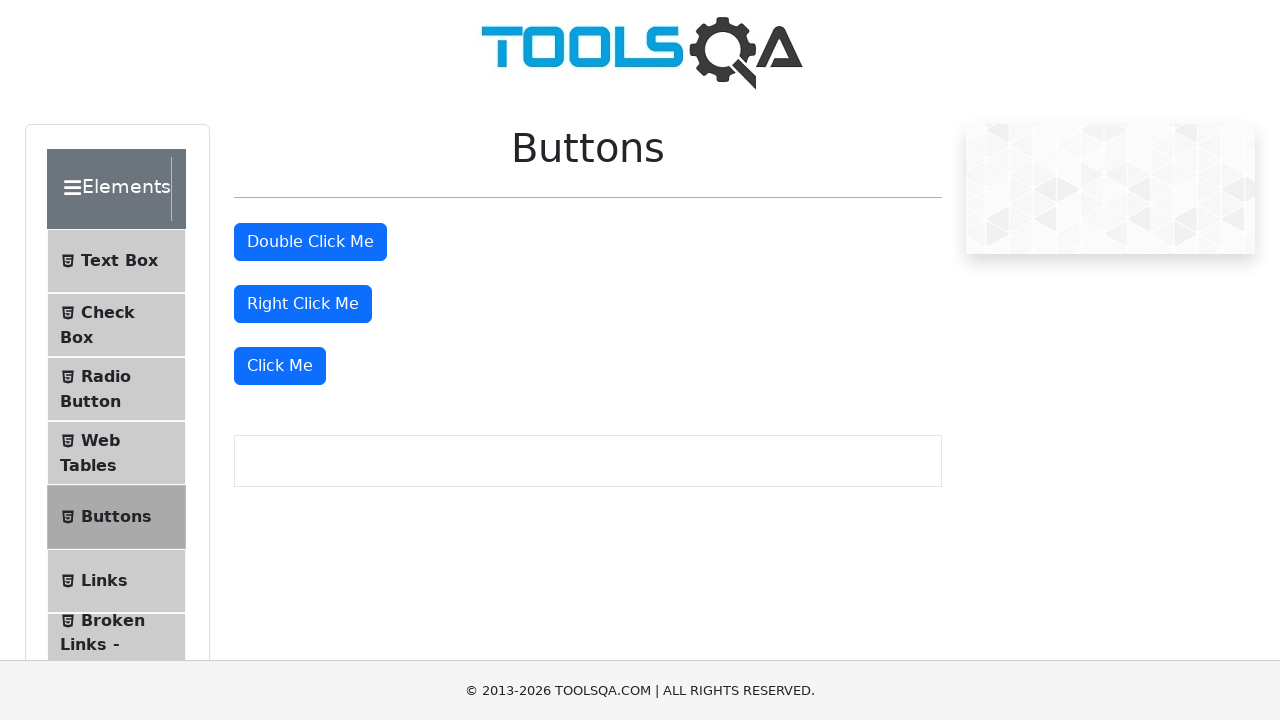

Double-clicked the Double Click Me button at (310, 242) on xpath=//button[@id='doubleClickBtn']
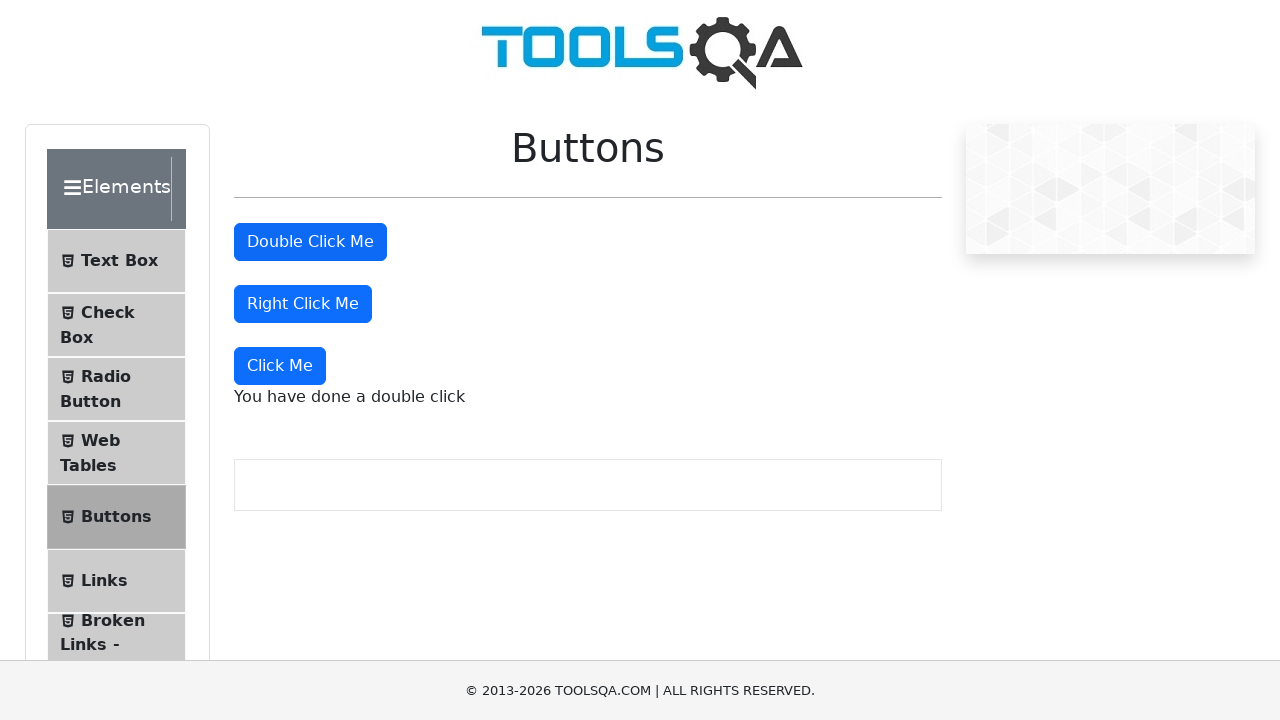

Double click result message appeared
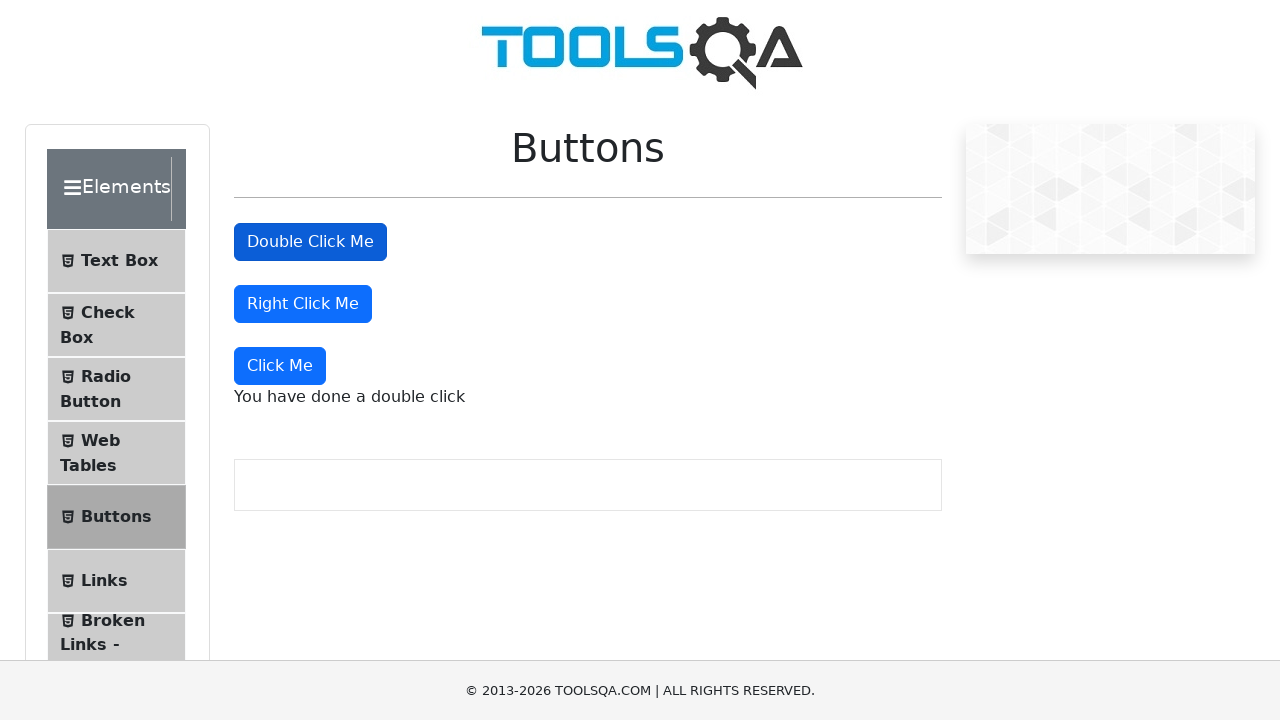

Verified double click message contains expected text
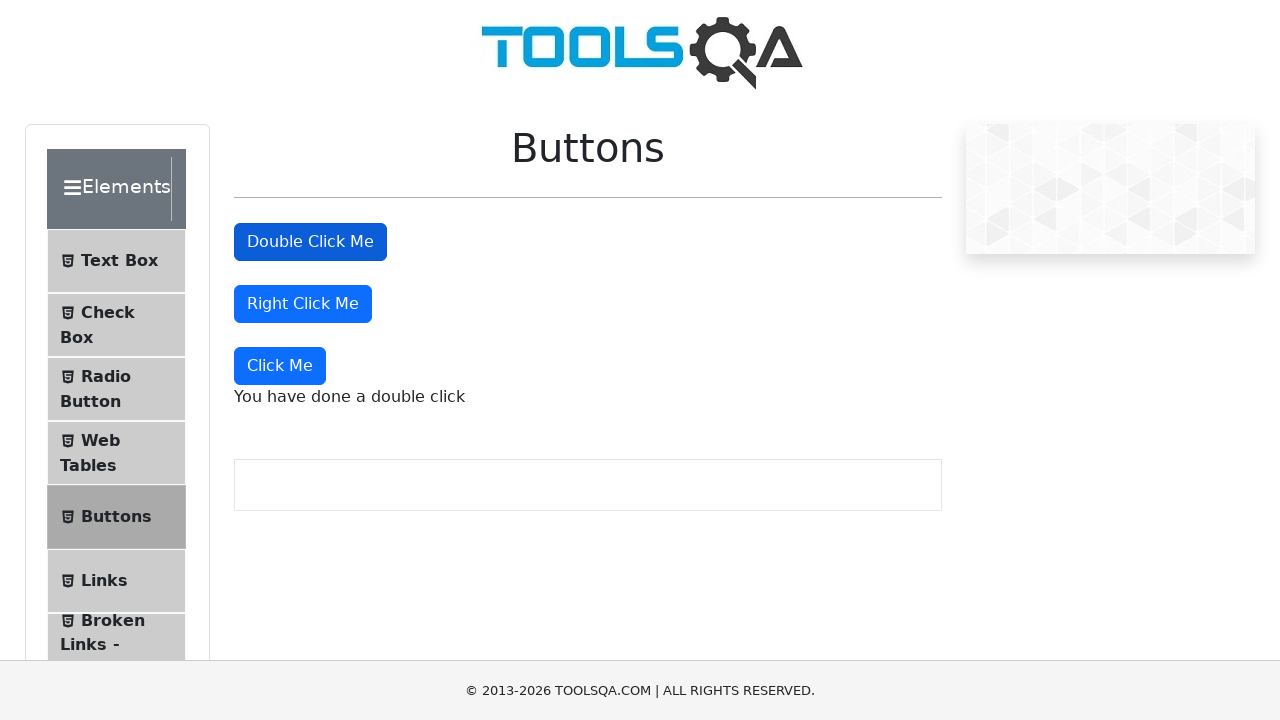

Right-clicked the Right Click Me button at (303, 304) on xpath=//button[@id='rightClickBtn']
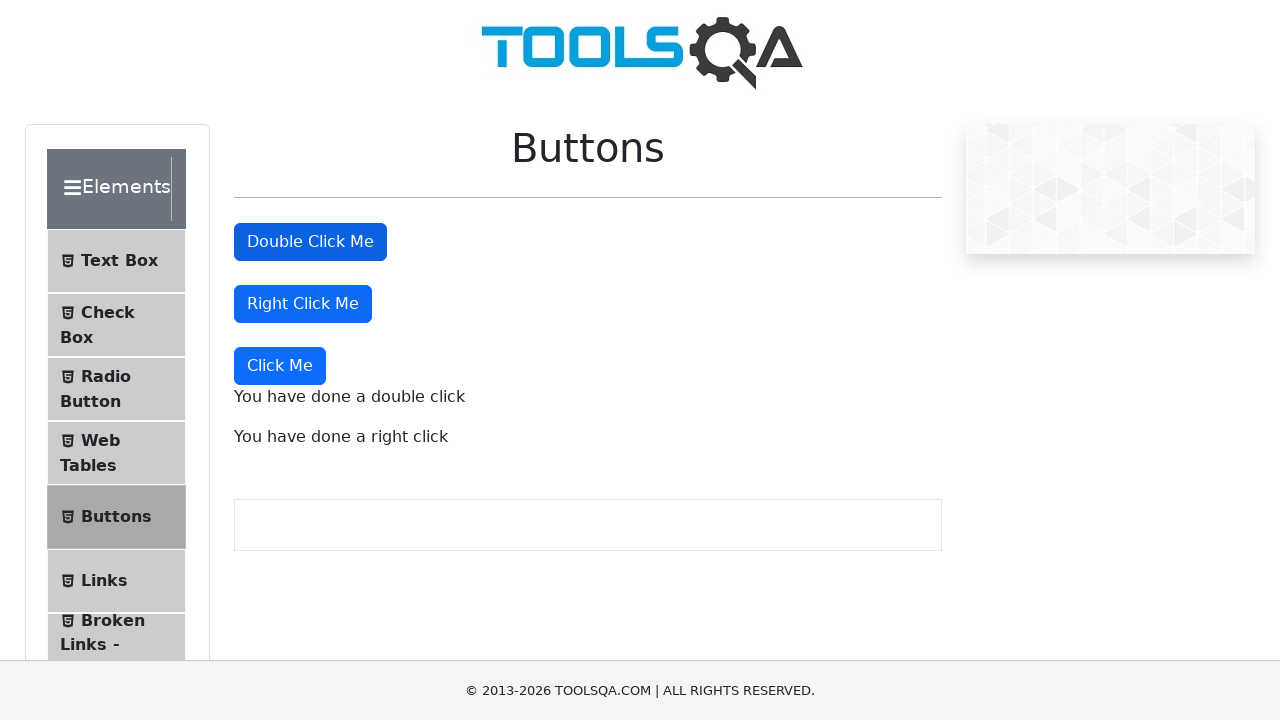

Right click result message appeared
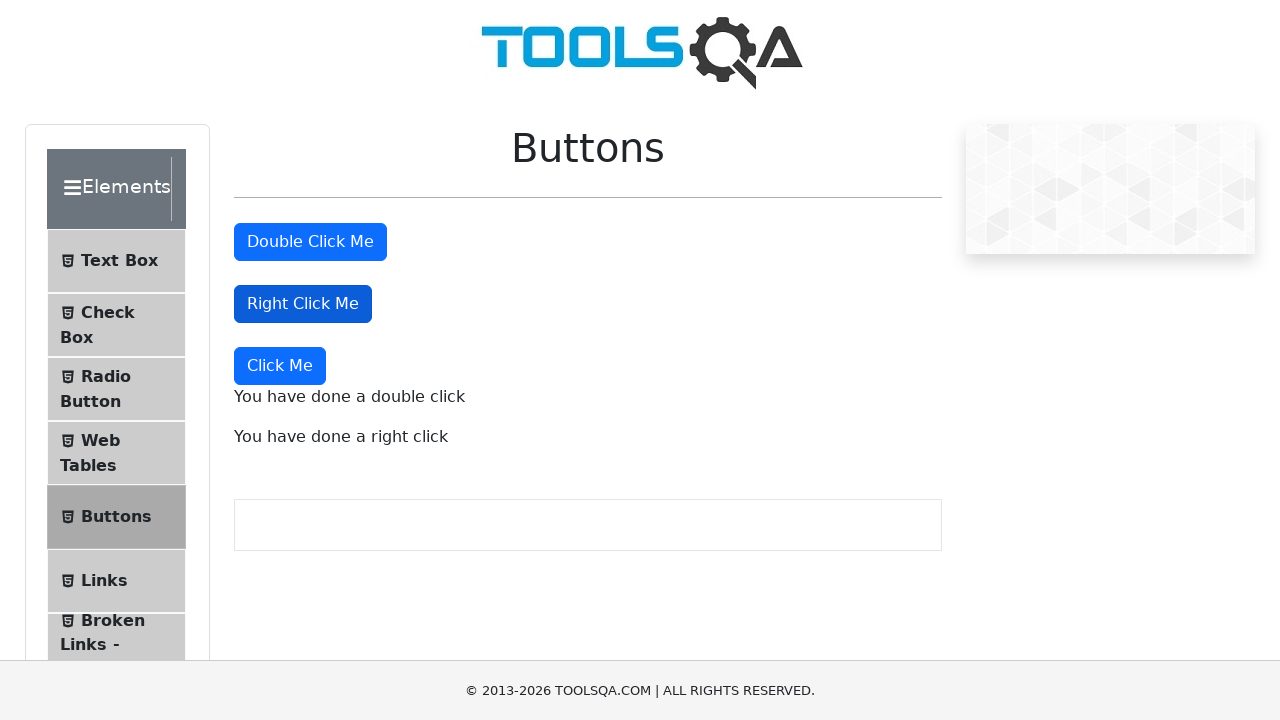

Verified right click message contains expected text
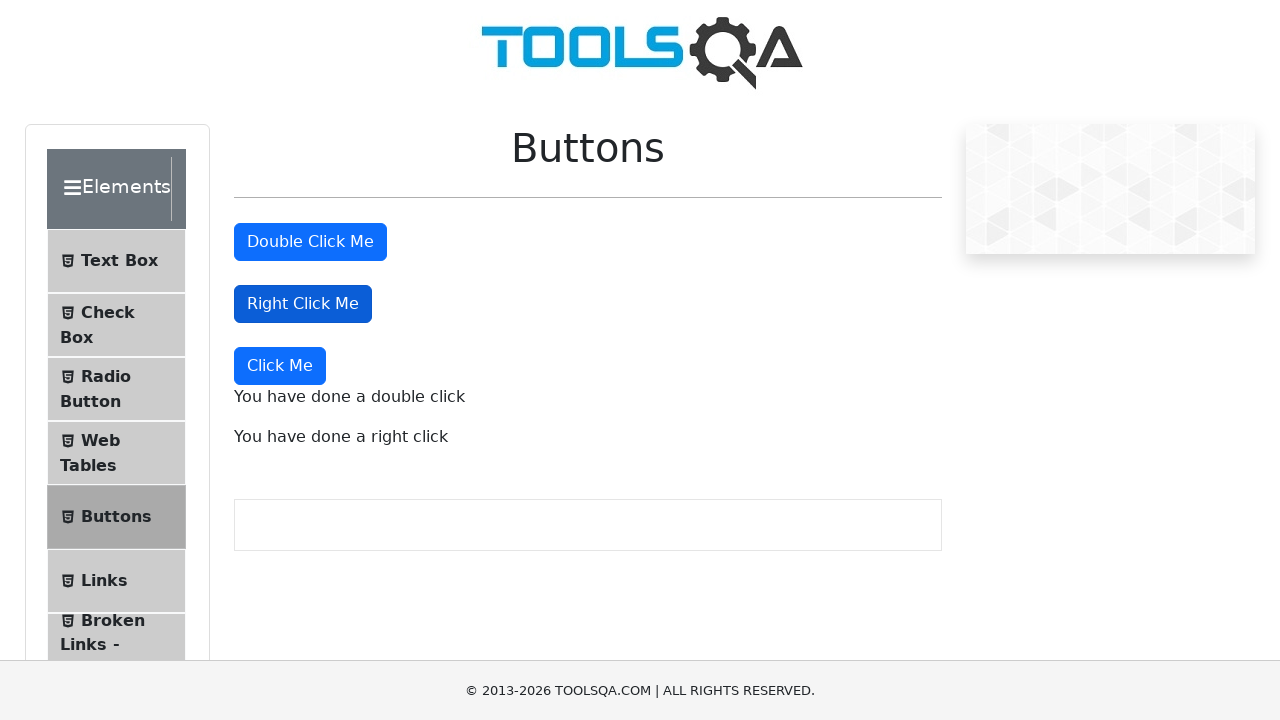

Clicked the Click Me button at (280, 366) on xpath=//button[text()='Click Me']
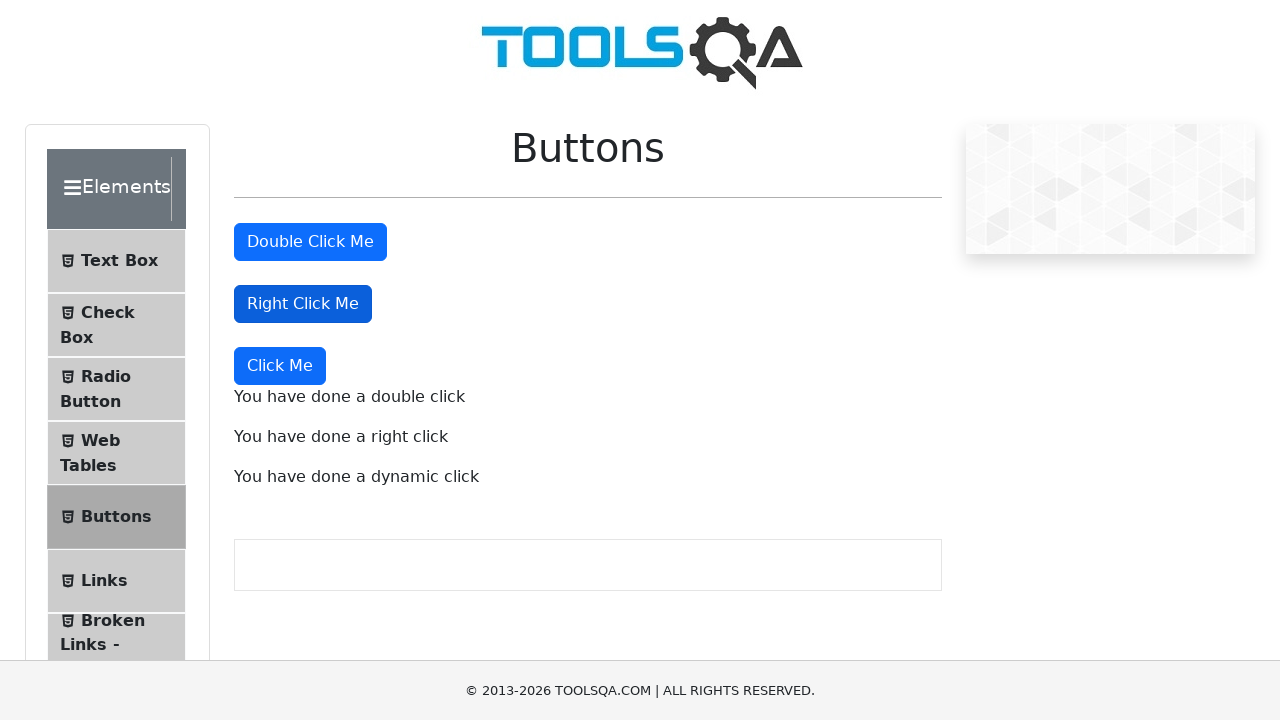

Dynamic click result message appeared
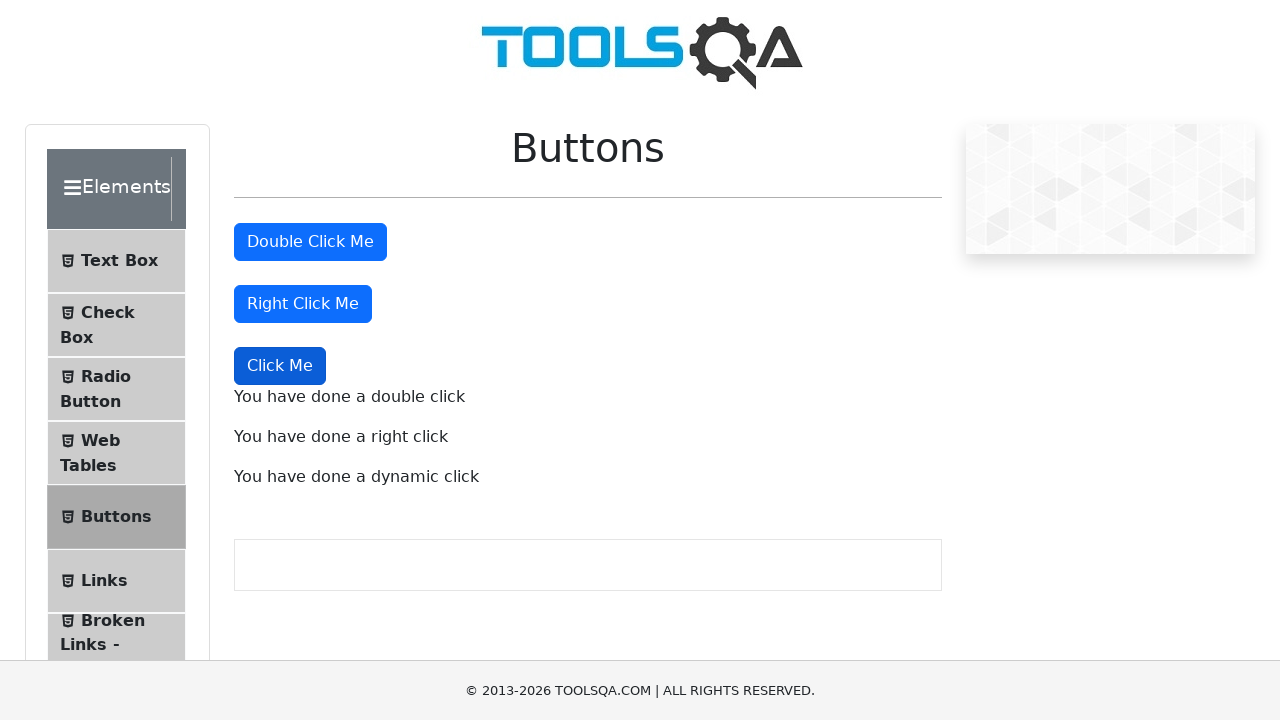

Verified dynamic click message contains expected text
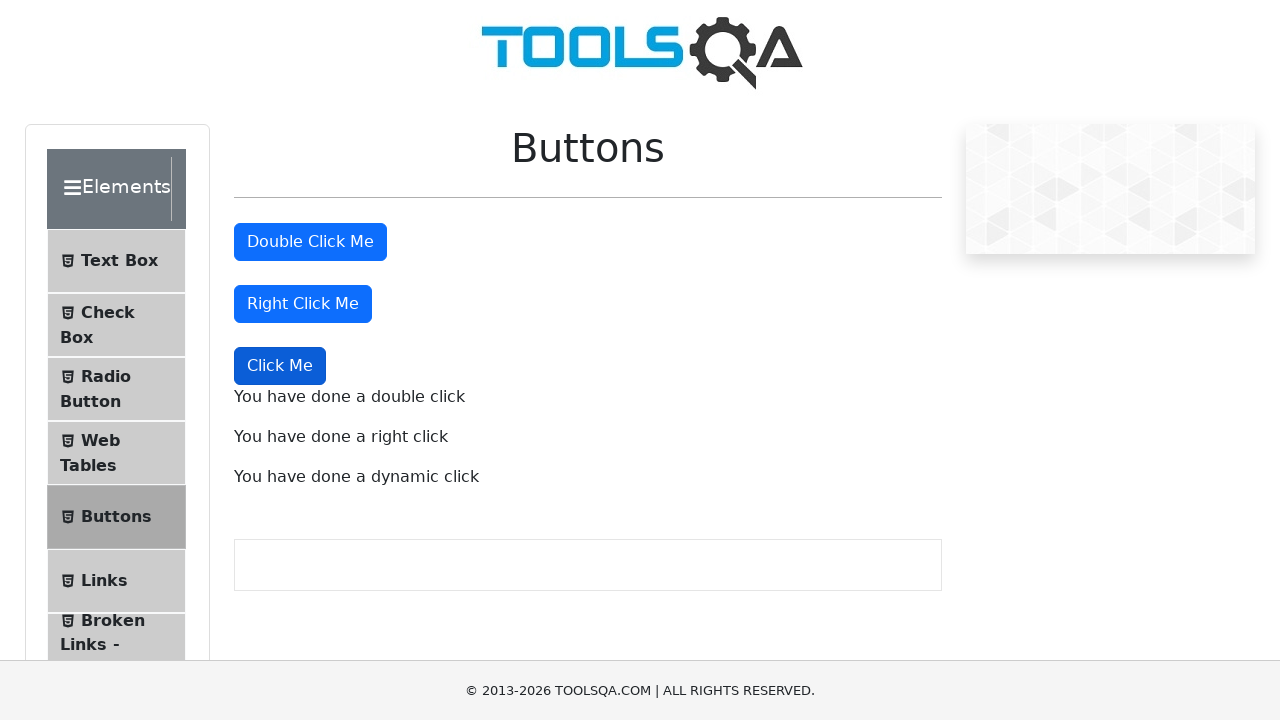

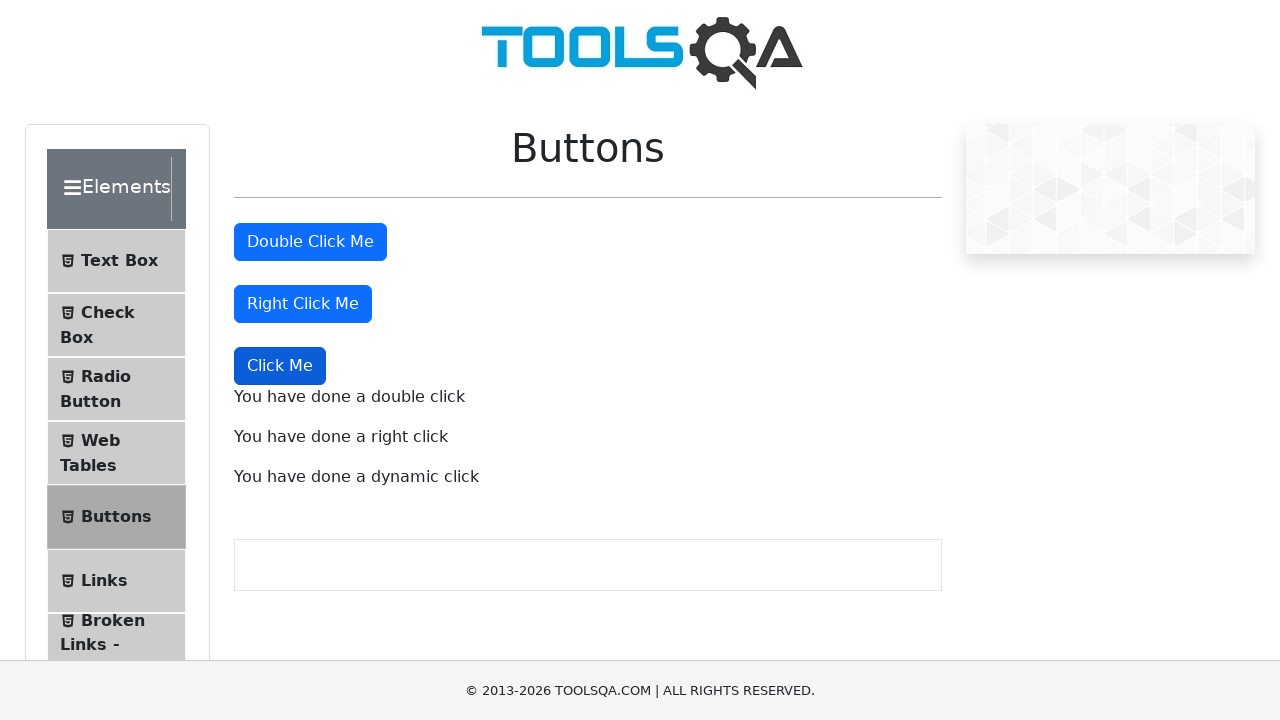